Navigates to a practice automation testing website and resizes the browser window

Starting URL: http://practice.automationtesting.in/

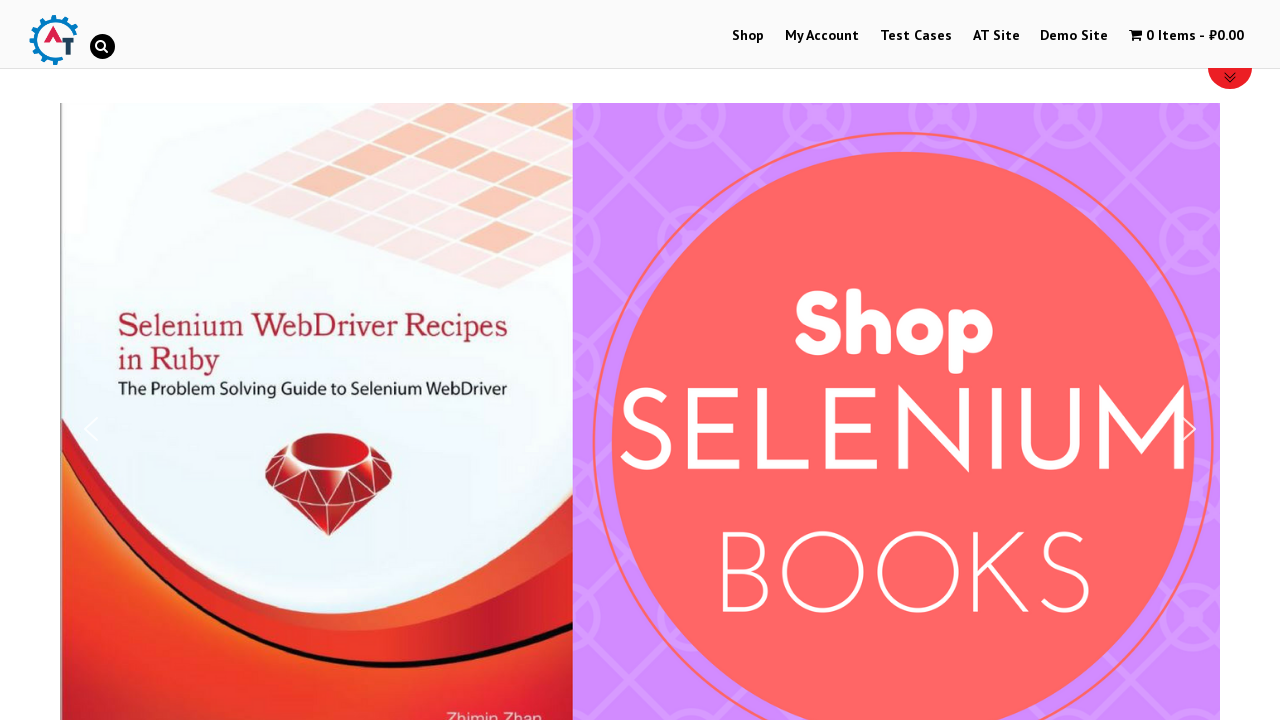

Navigated to practice automation testing website
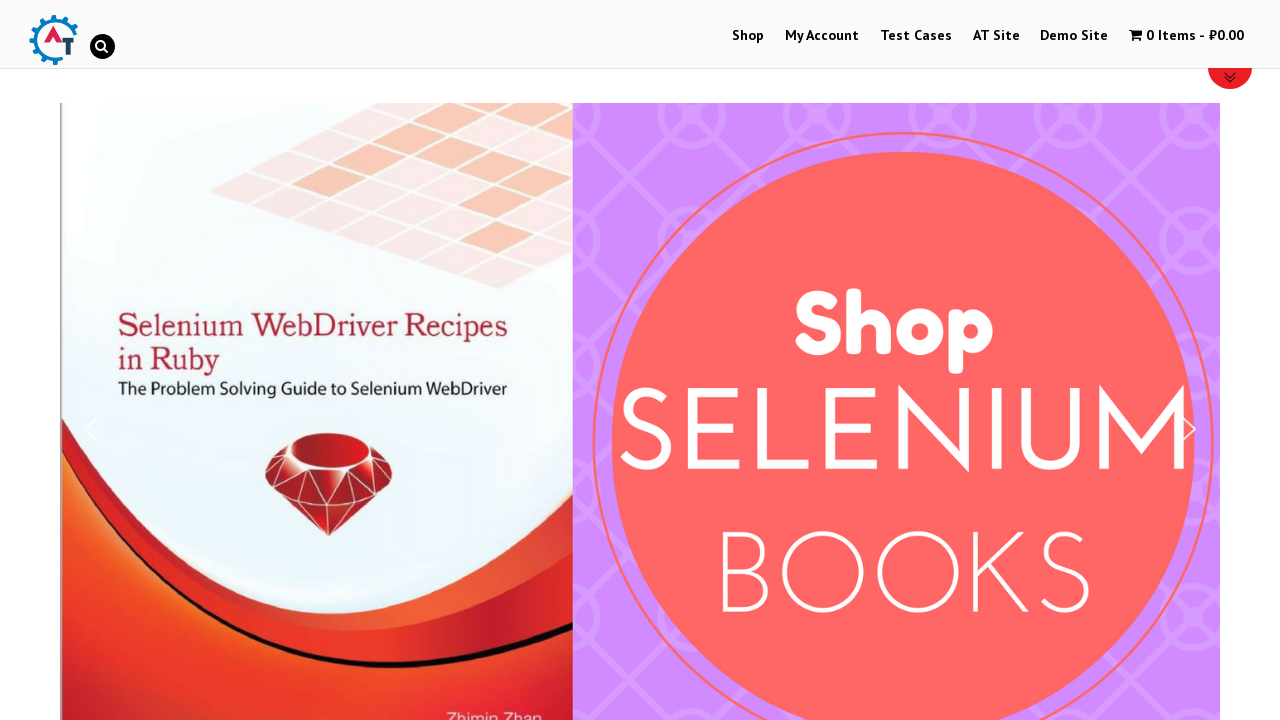

Resized browser window to 100x200 pixels
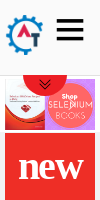

Page fully loaded and network idle
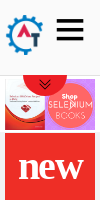

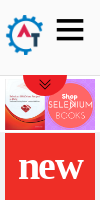